Tests the JPL Space image gallery by clicking the full image button to display a larger version of the featured image

Starting URL: https://data-class-jpl-space.s3.amazonaws.com/JPL_Space/index.html

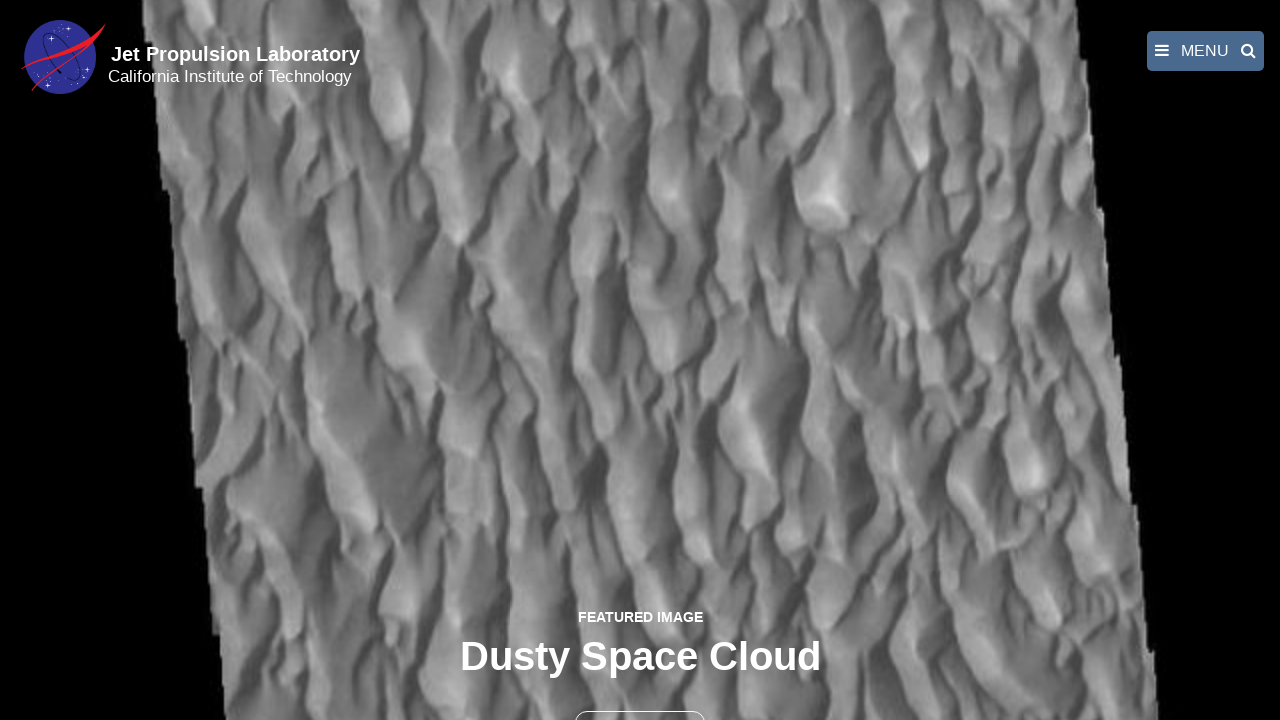

Navigated to JPL Space image gallery
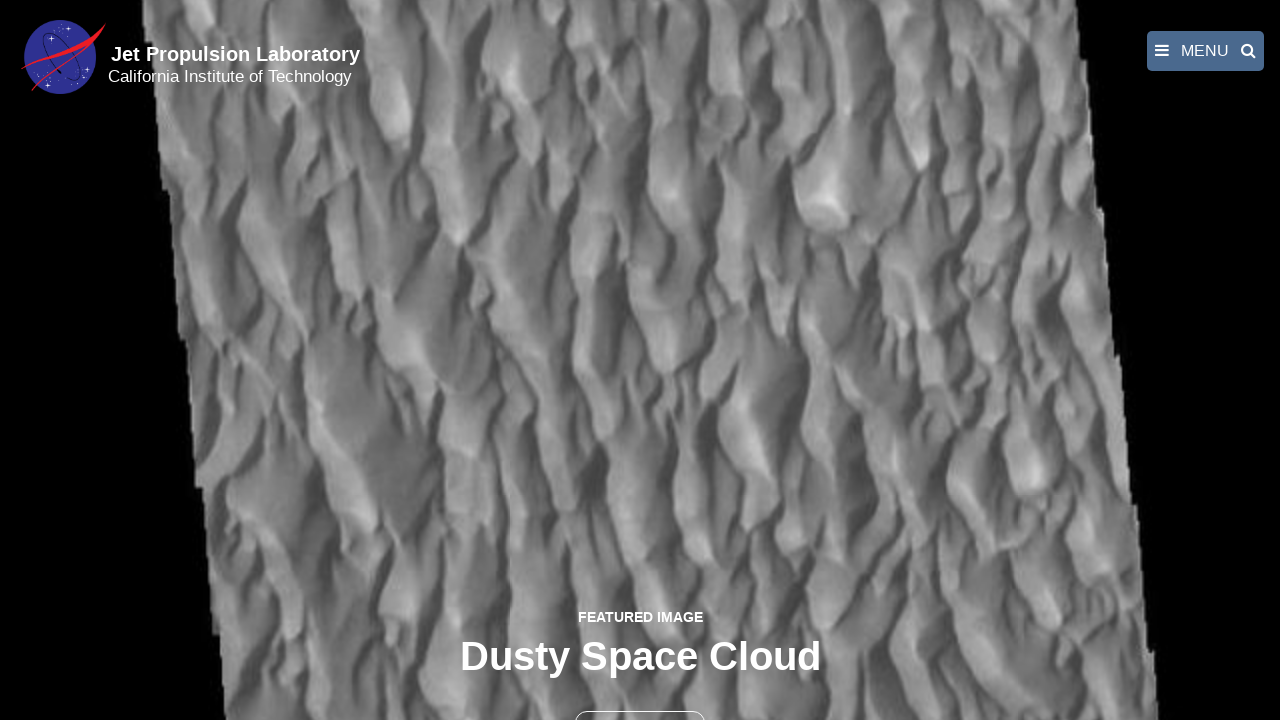

Clicked the full image button to display larger featured image at (640, 699) on button >> nth=1
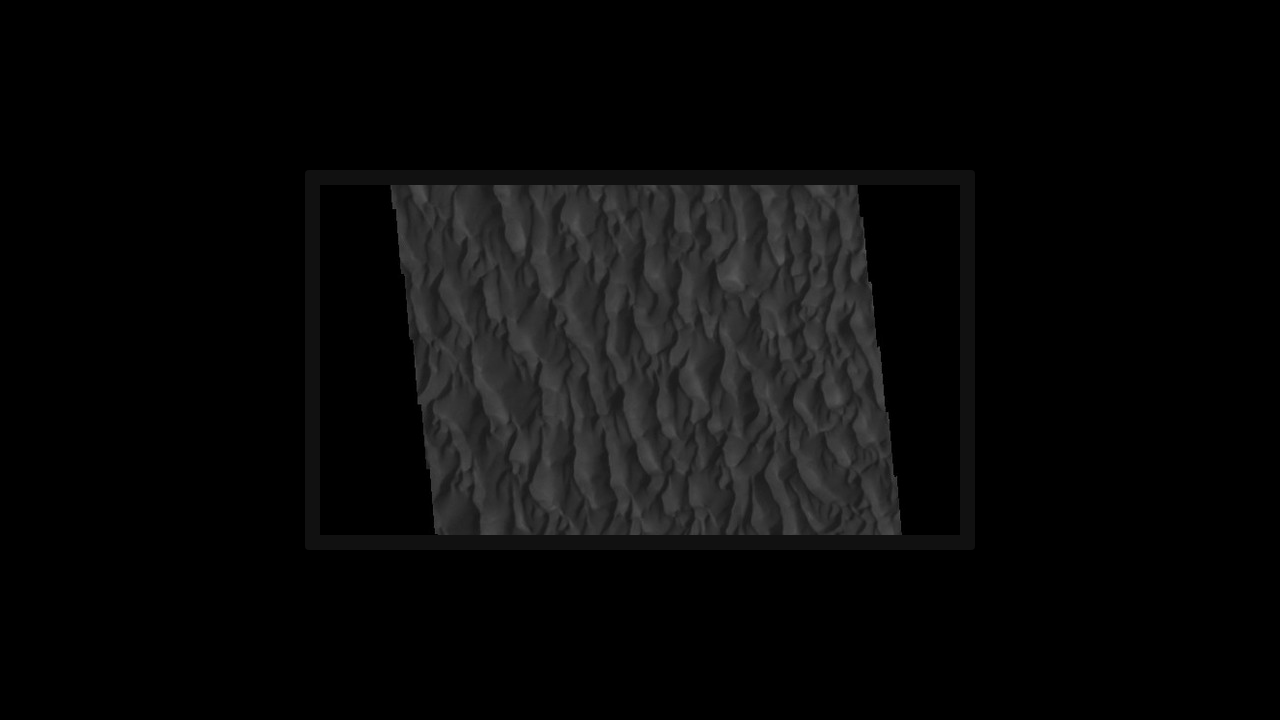

Full-size image loaded and displayed
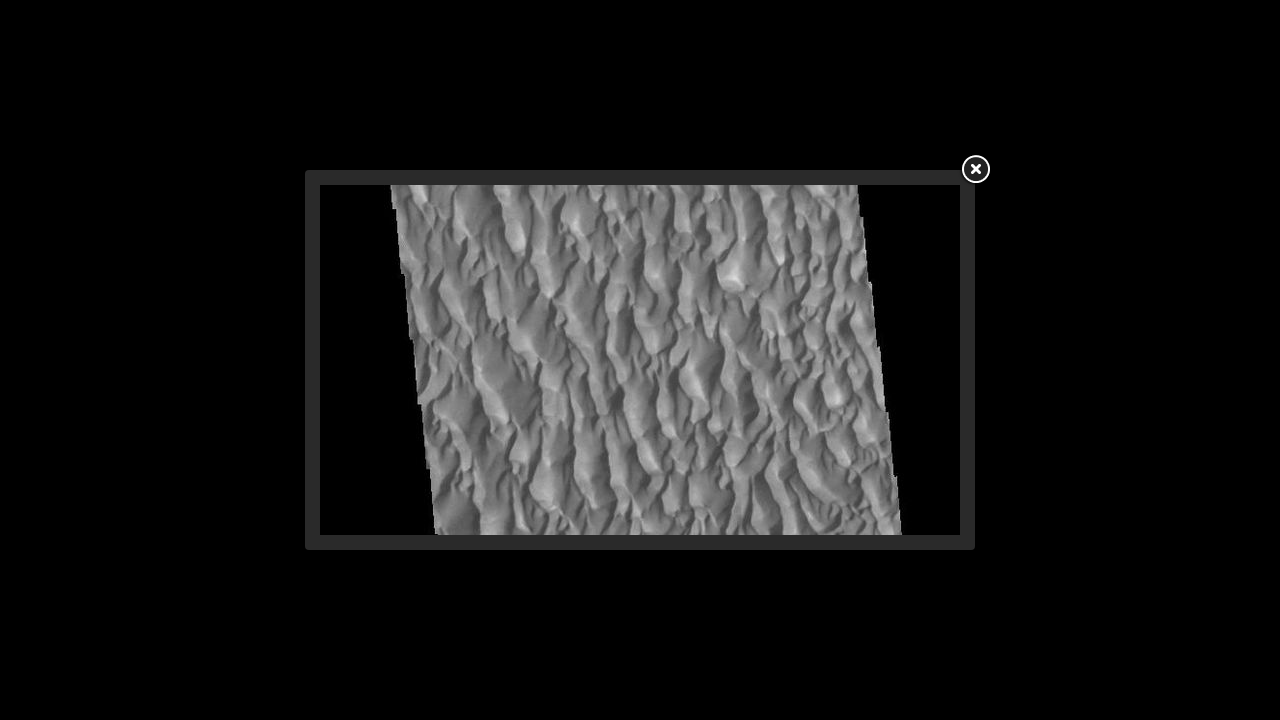

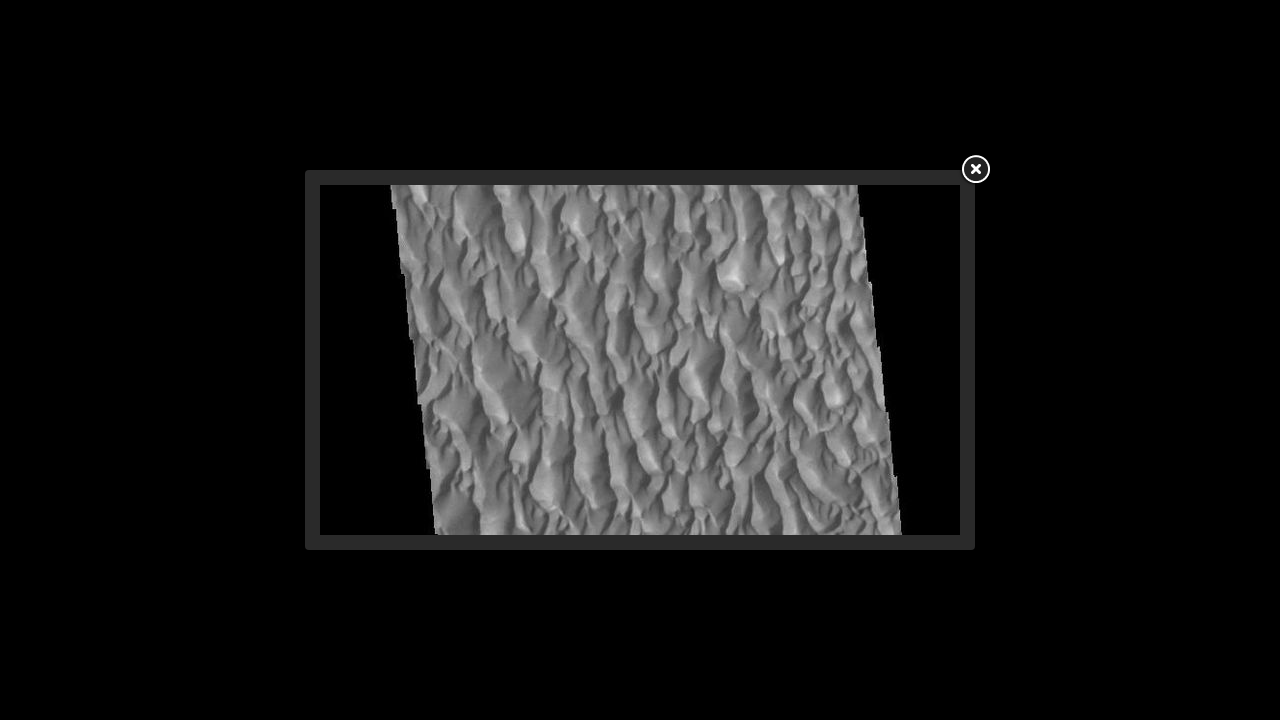